Searches for a company in the BSE gainers list, retrieves its current price, then searches for the company details page and verifies the price matches

Starting URL: https://money.rediff.com/gainers/bse

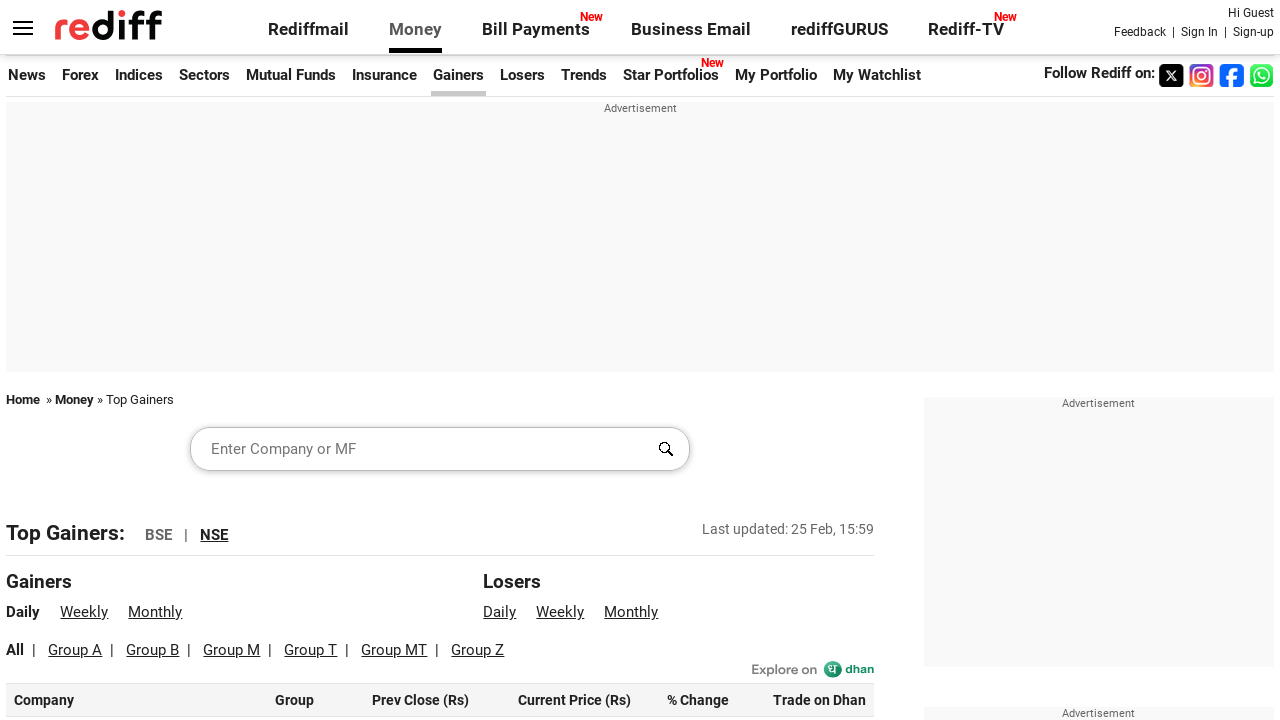

Retrieved all company names from BSE gainers table
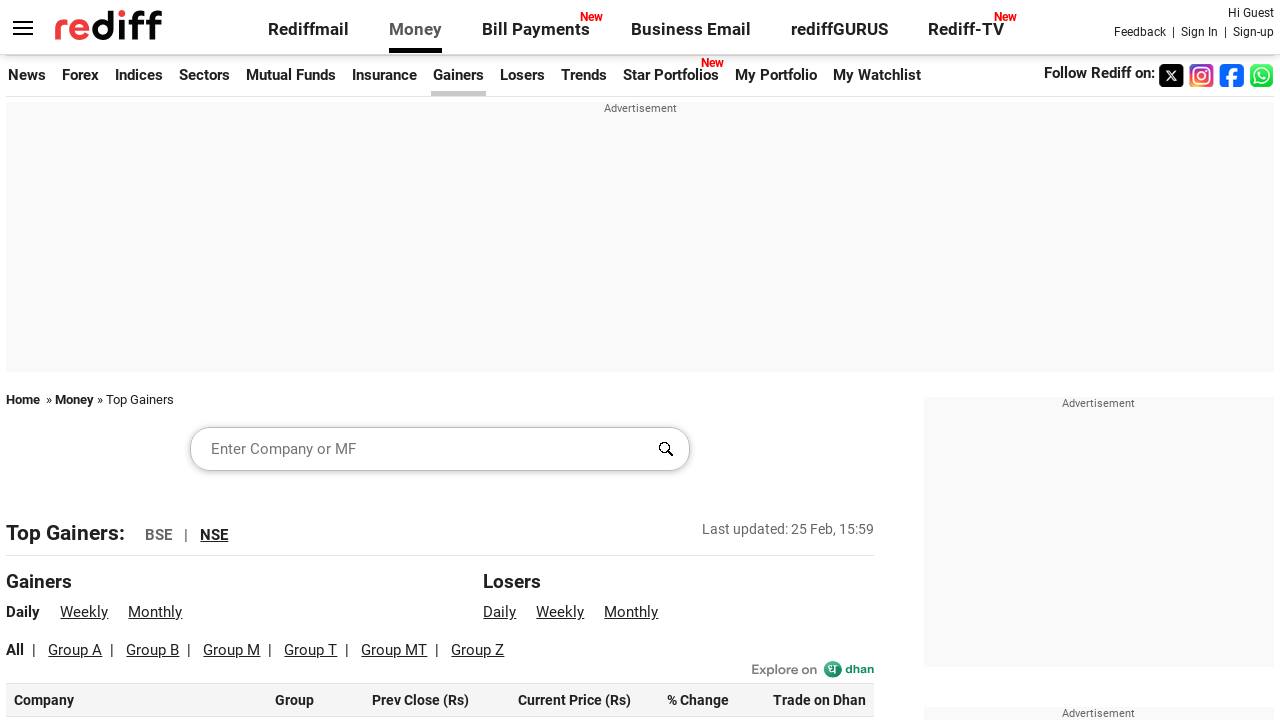

Retrieved all prices from BSE gainers table
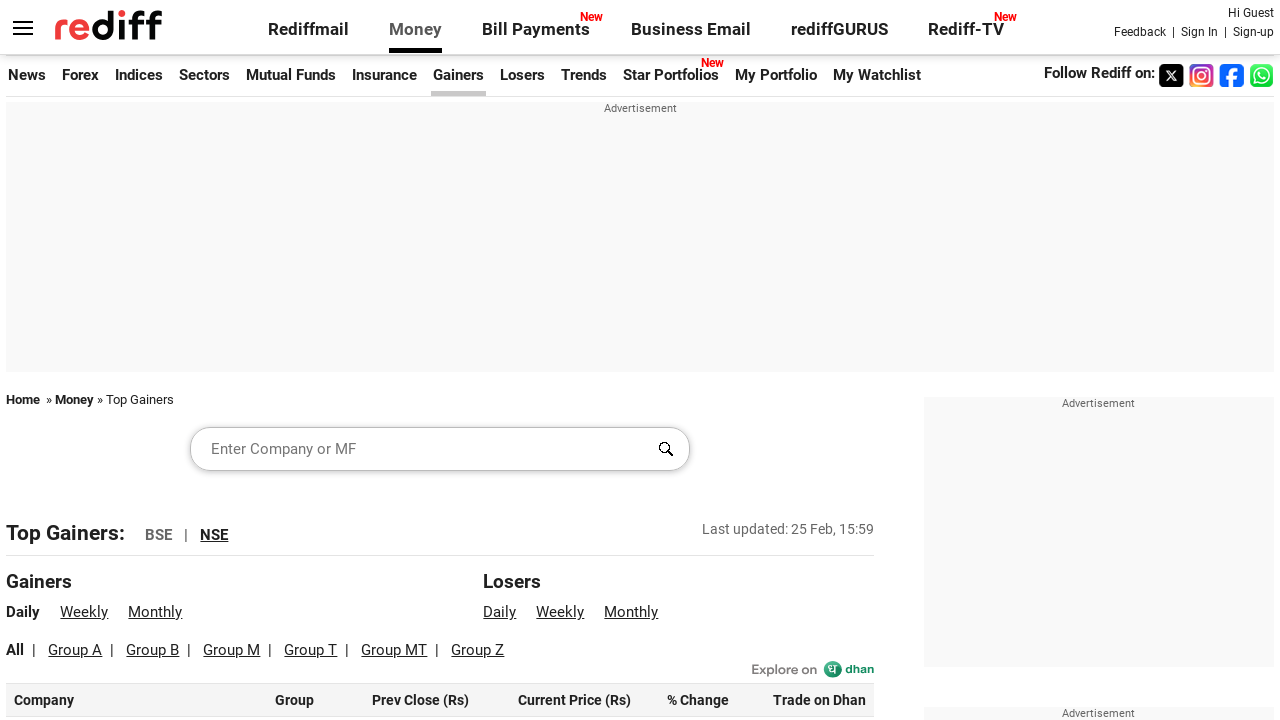

Filled search box with 'Reliance Industries Ltd.' on //*[@id='srchword']
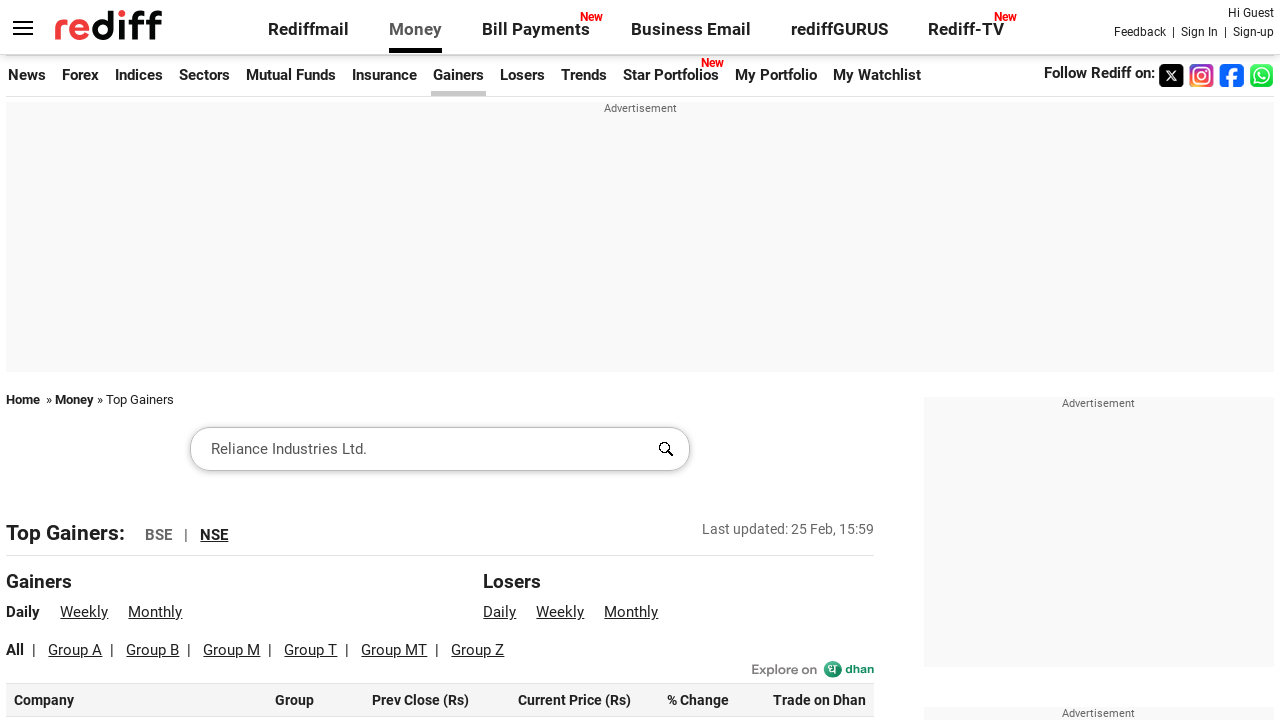

Pressed Enter to search for company on //*[@id='srchword']
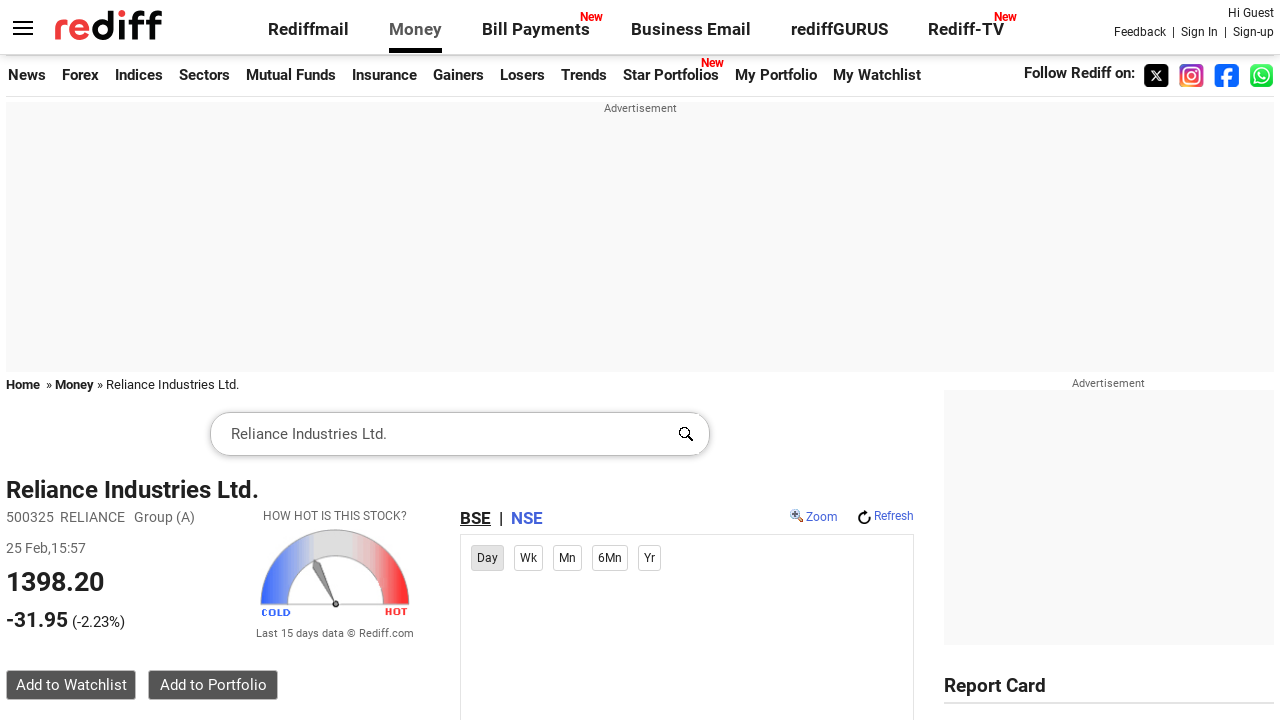

Waited for company details page to load
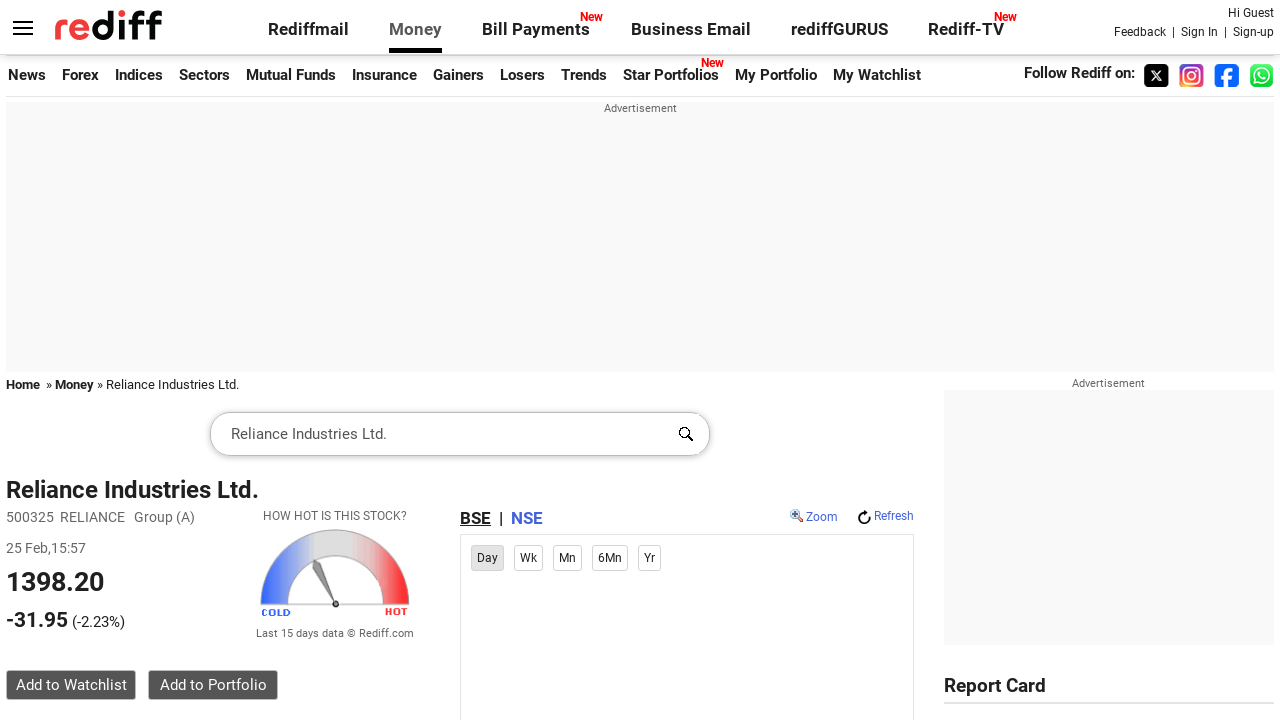

Retrieved page title: RELIANCE INDUSTRIES LTD. - Share Price | Ratios | BSE/NSE Performance | Live Stock Quote
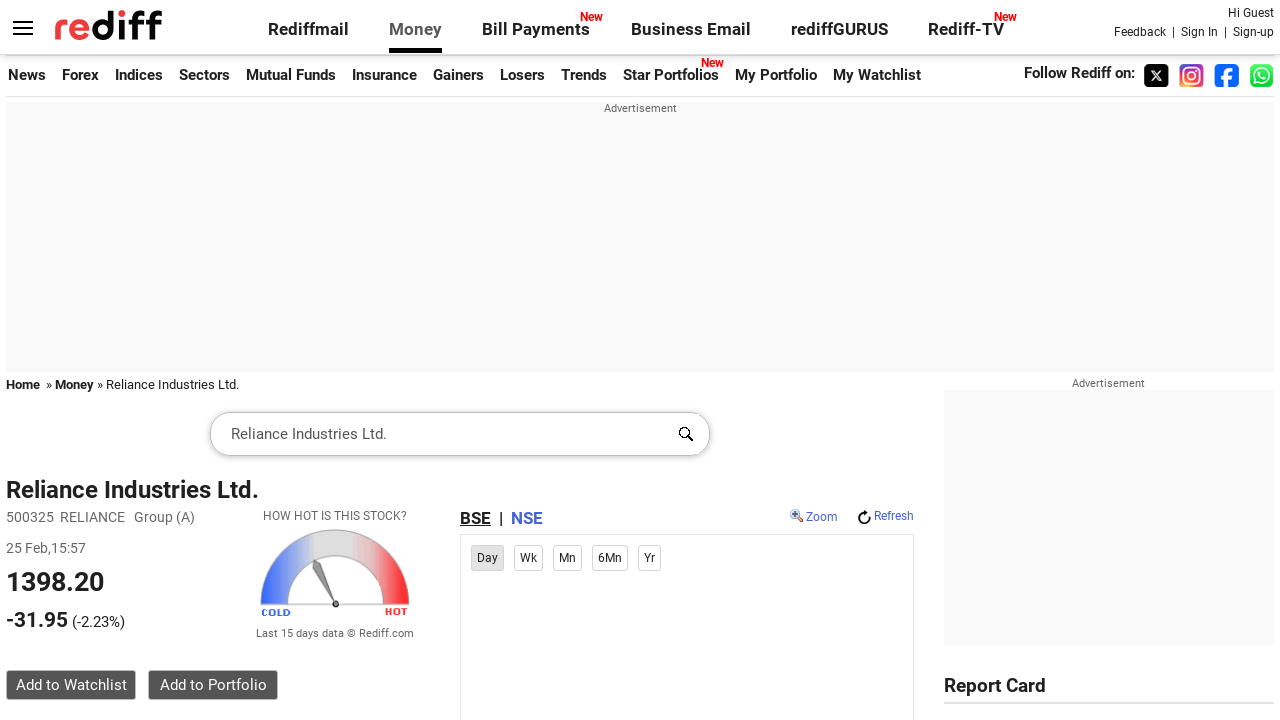

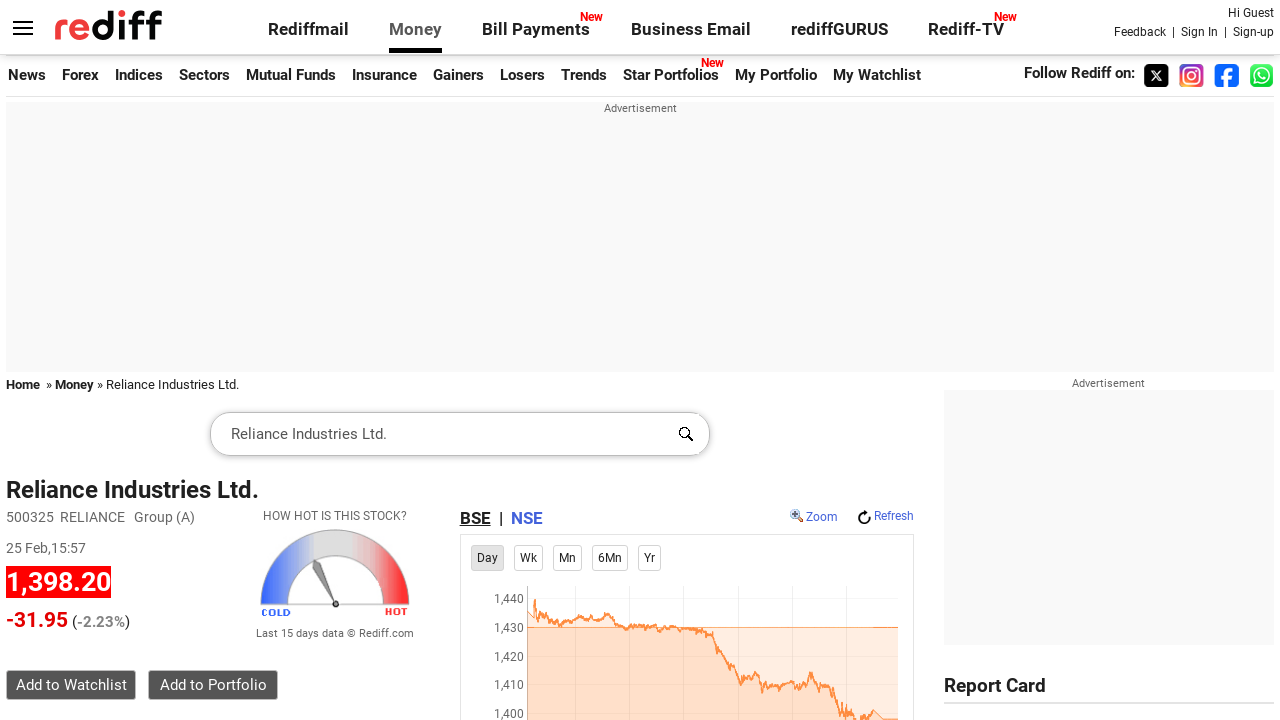